Tests filling the first input field on a registration form using tag name locator

Starting URL: https://demo.automationtesting.in/Register.html

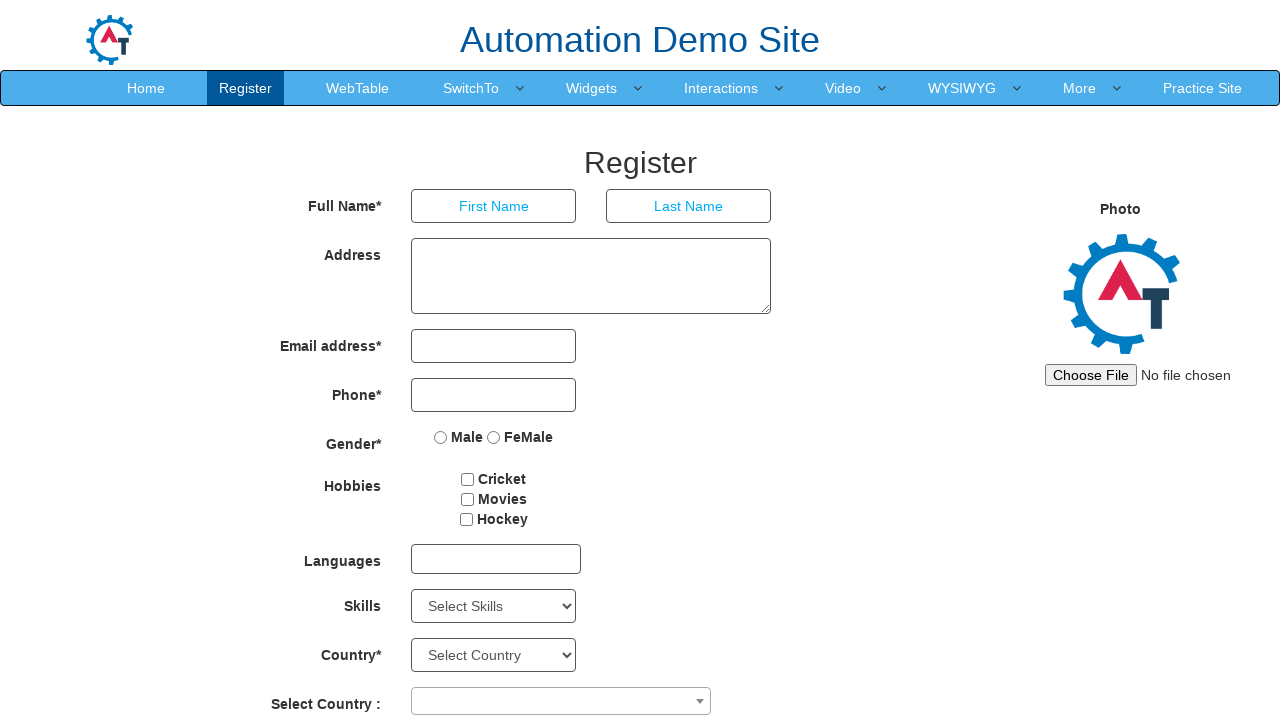

Navigated to registration form page
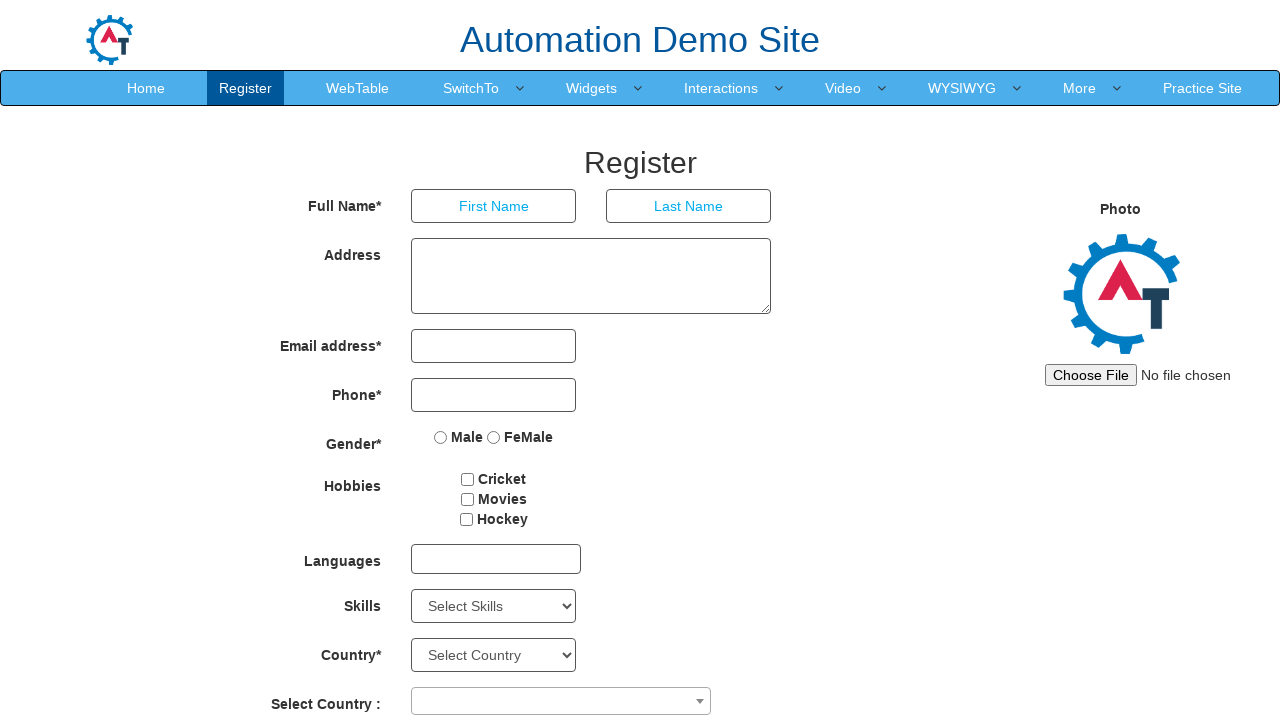

Filled first input field with 'jennifer' using tag name locator on input >> nth=0
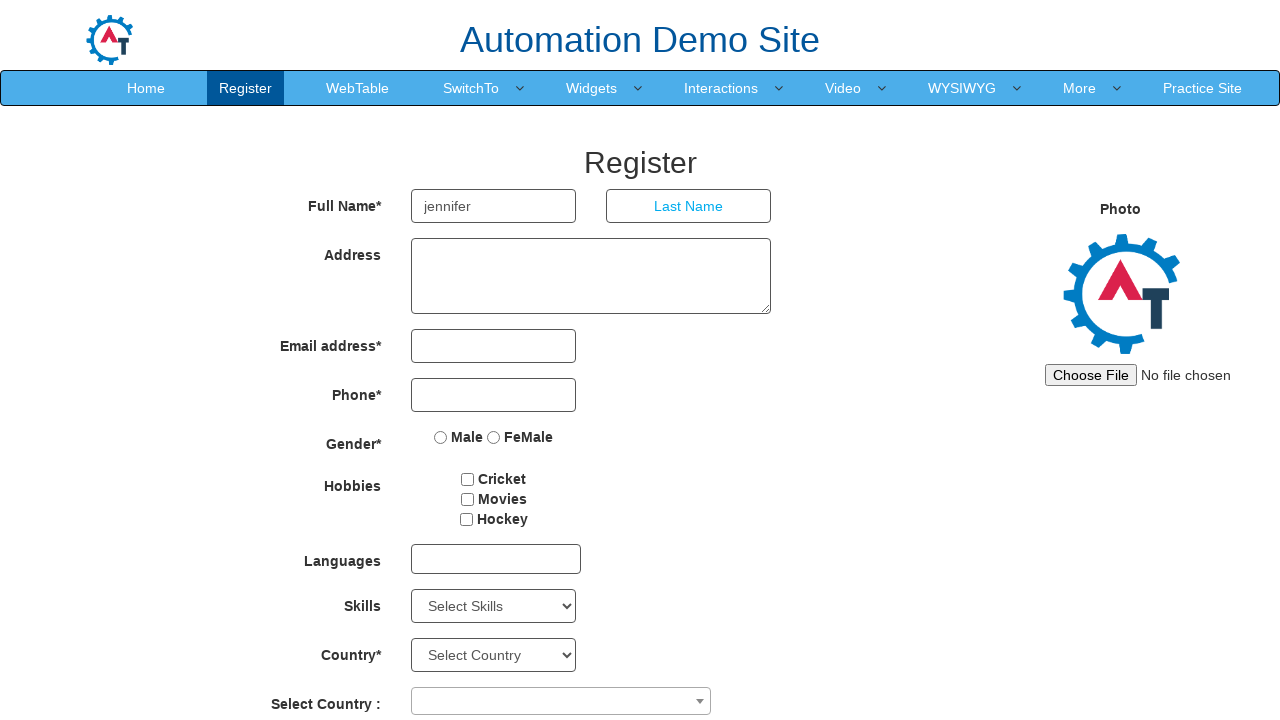

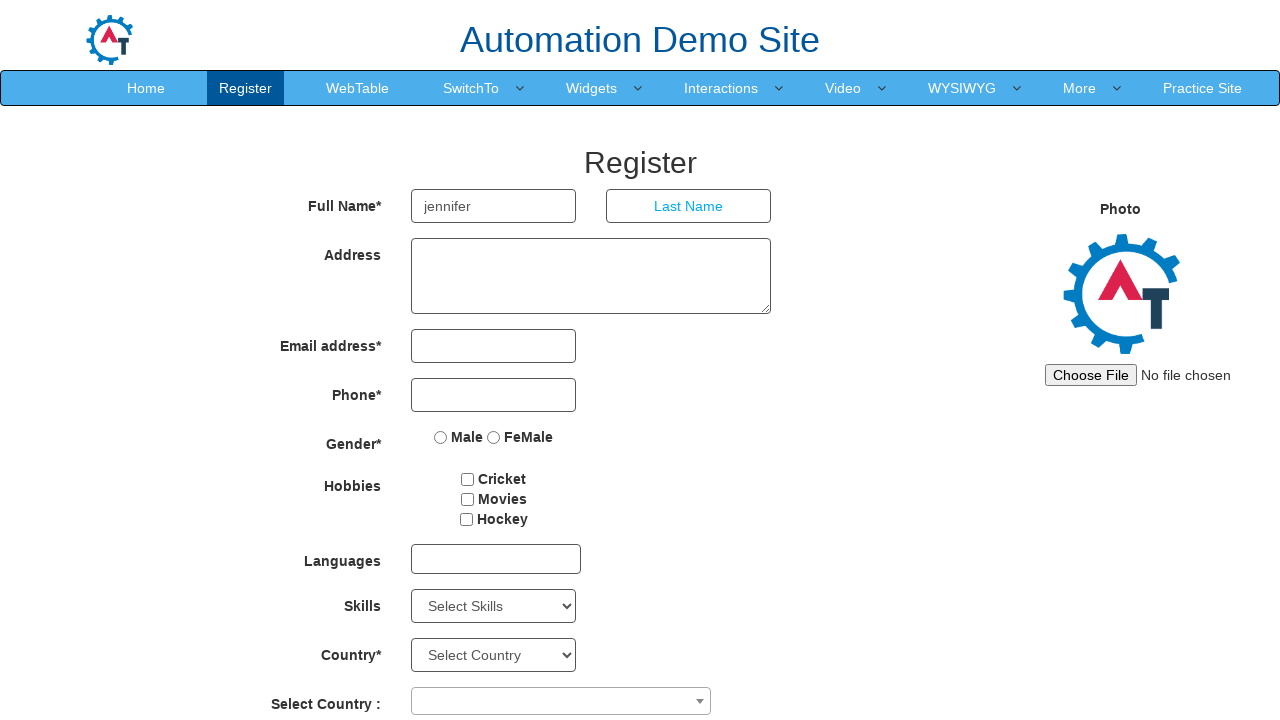